Tests navigation by clicking a link to the homepage and verifying the URL changes correctly

Starting URL: https://acctabootcamp.github.io/site/examples/actions

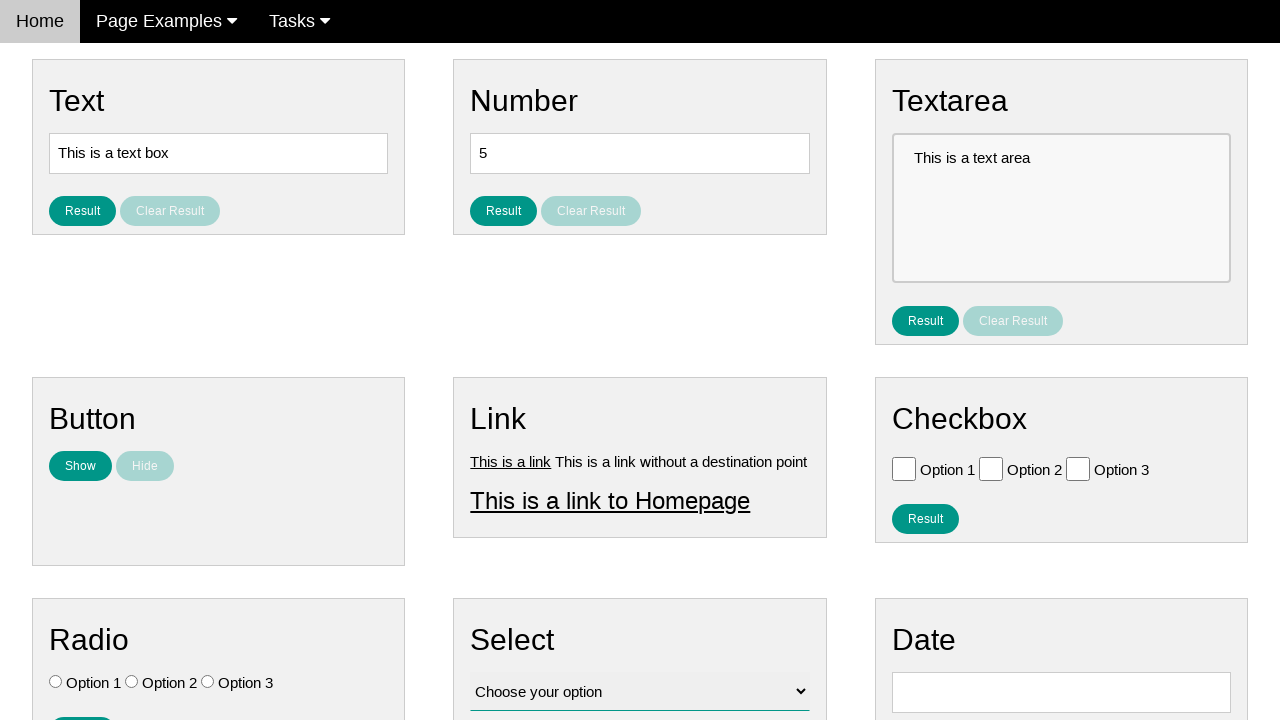

Verified current URL is the actions example page
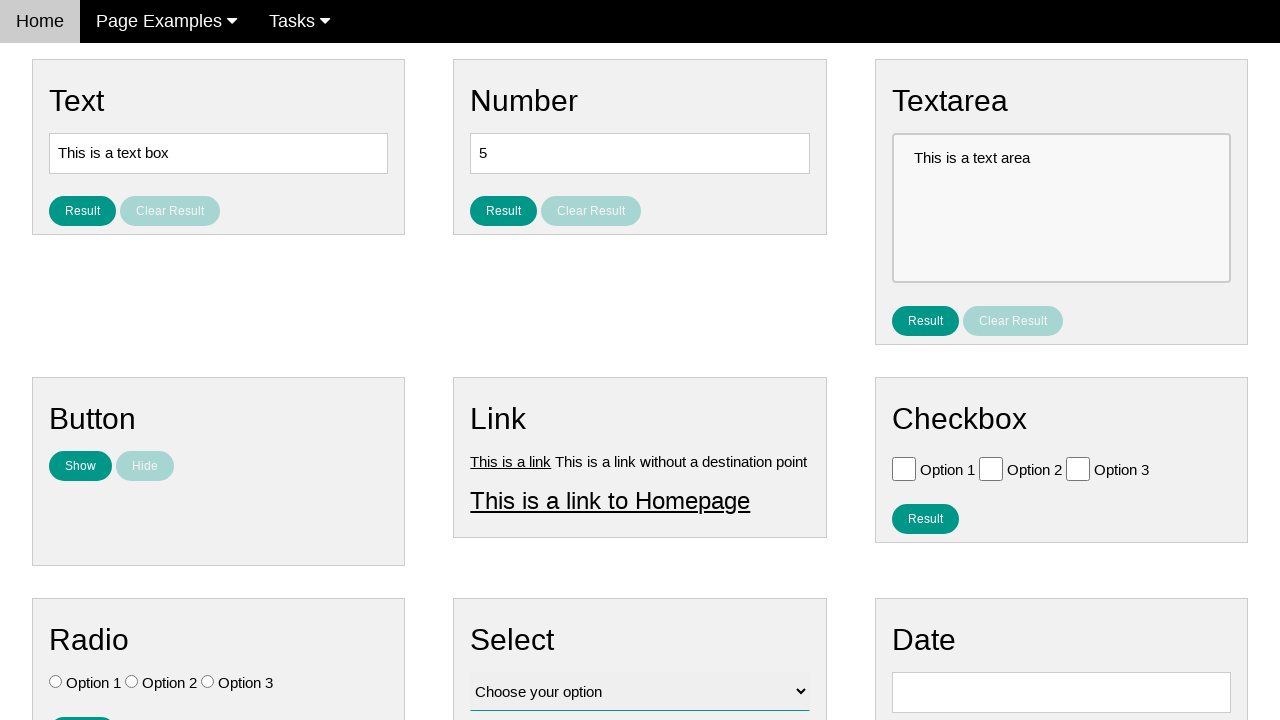

Clicked on homepage link at (610, 500) on #homepage_link
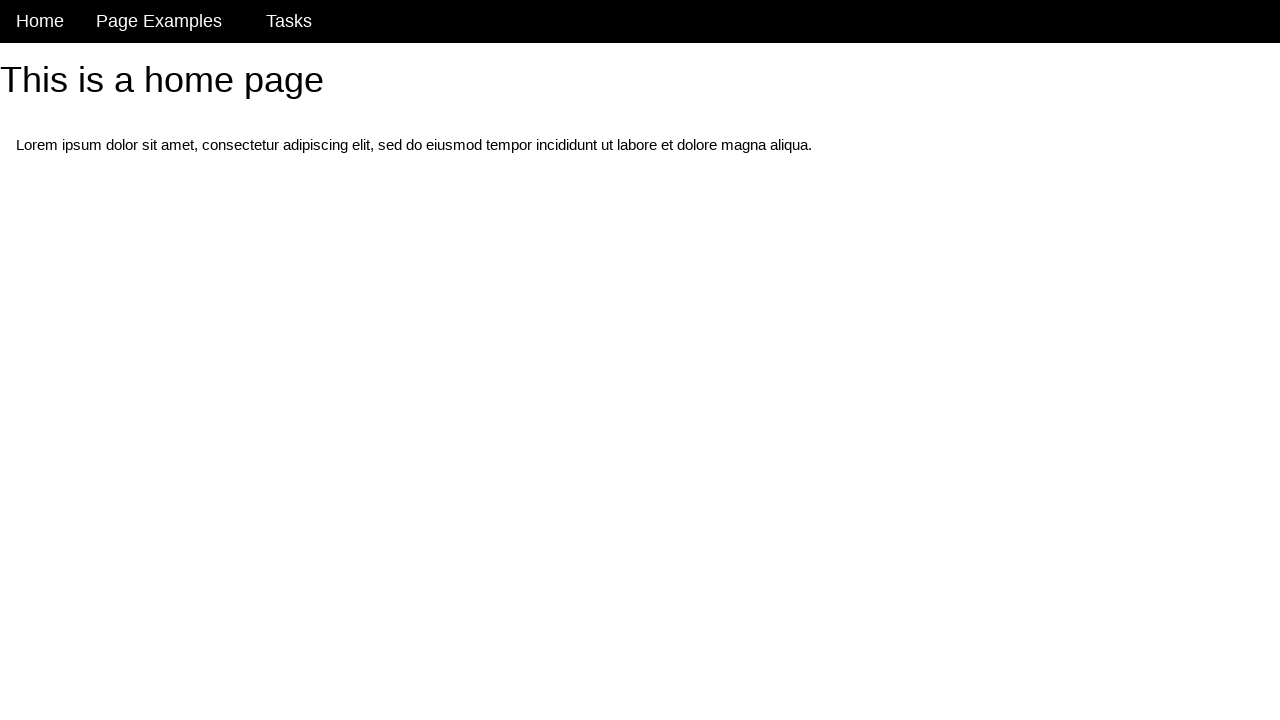

Waited for navigation to homepage URL
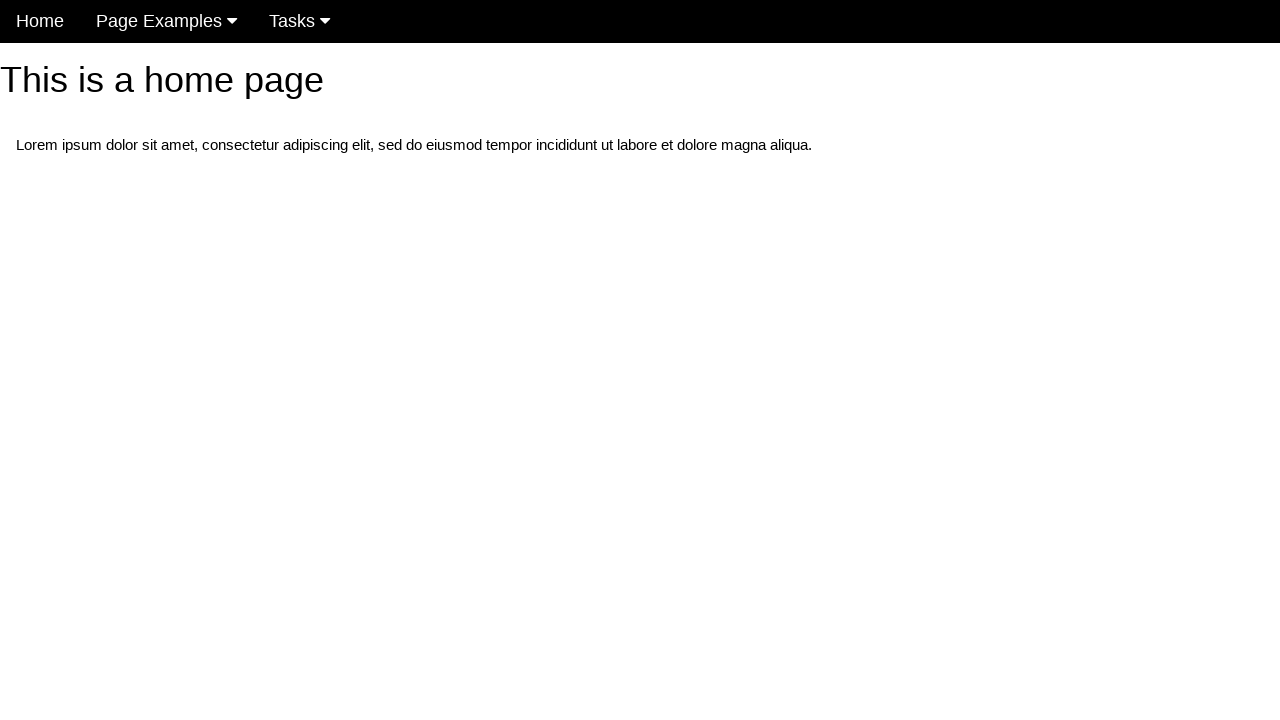

Verified URL changed to homepage
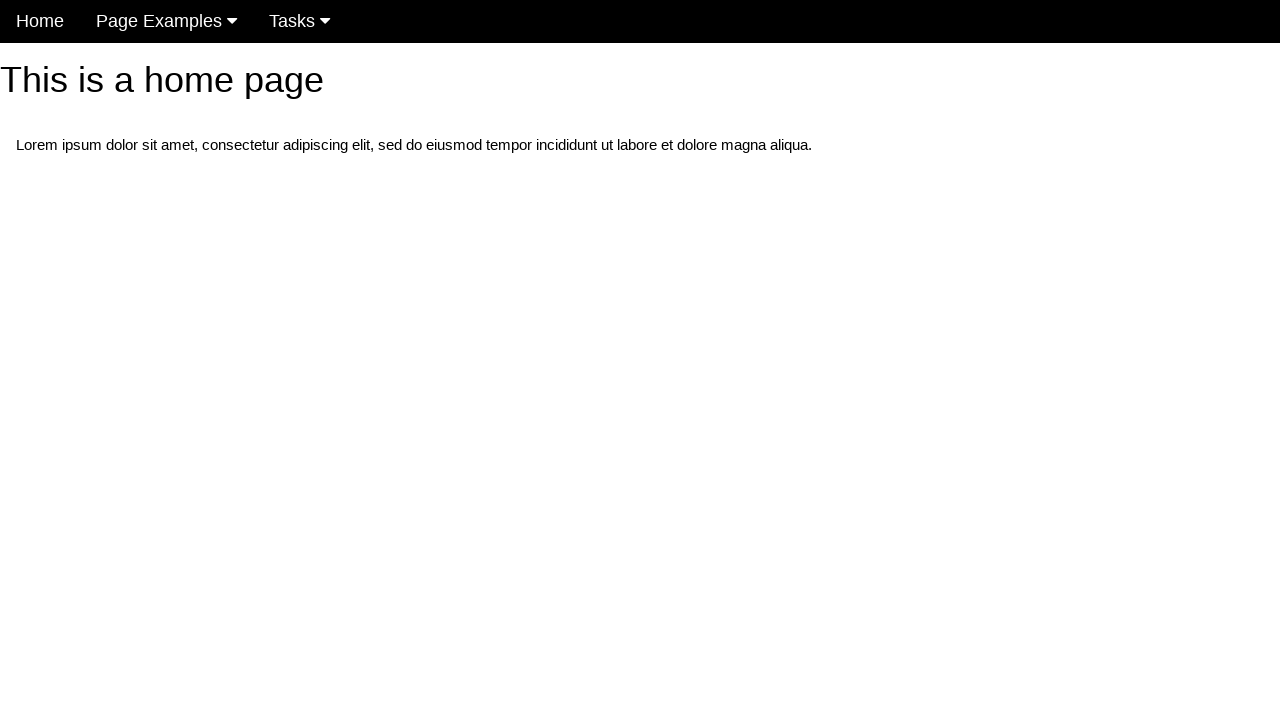

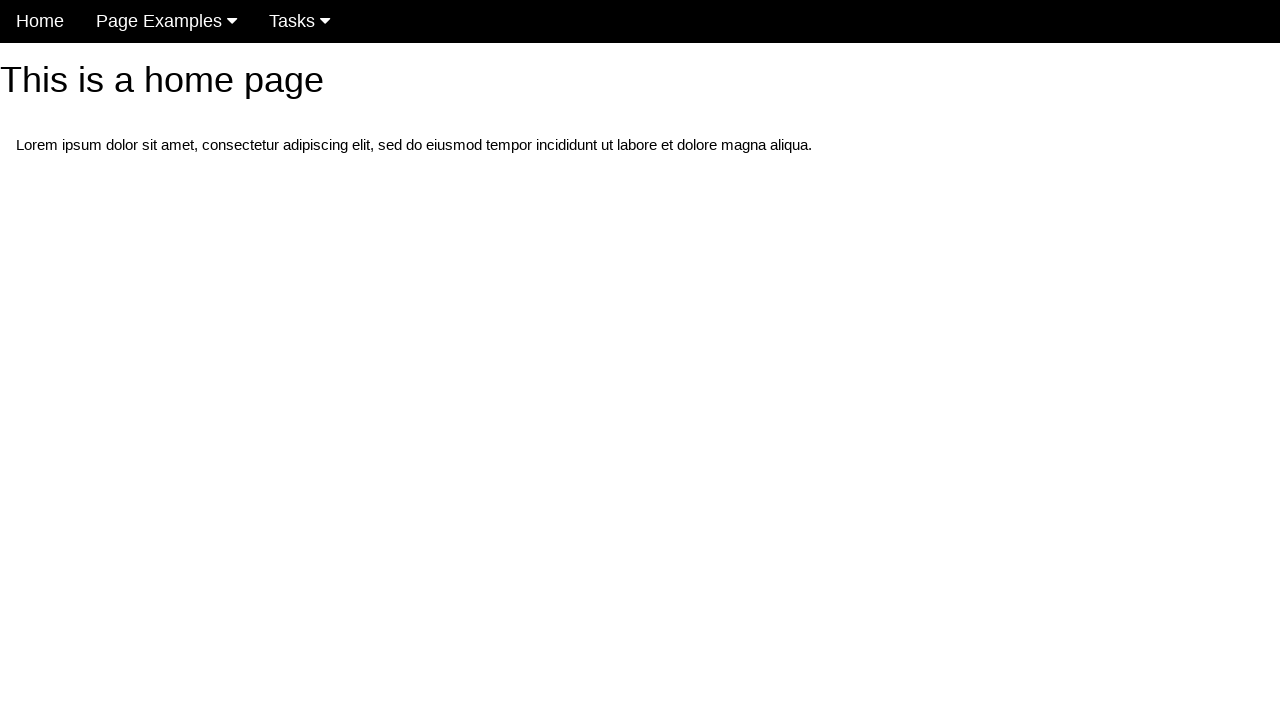